Tests dropdown functionality by verifying the available options in a dropdown menu and selecting different options to confirm they become selected.

Starting URL: http://the-internet.herokuapp.com/dropdown

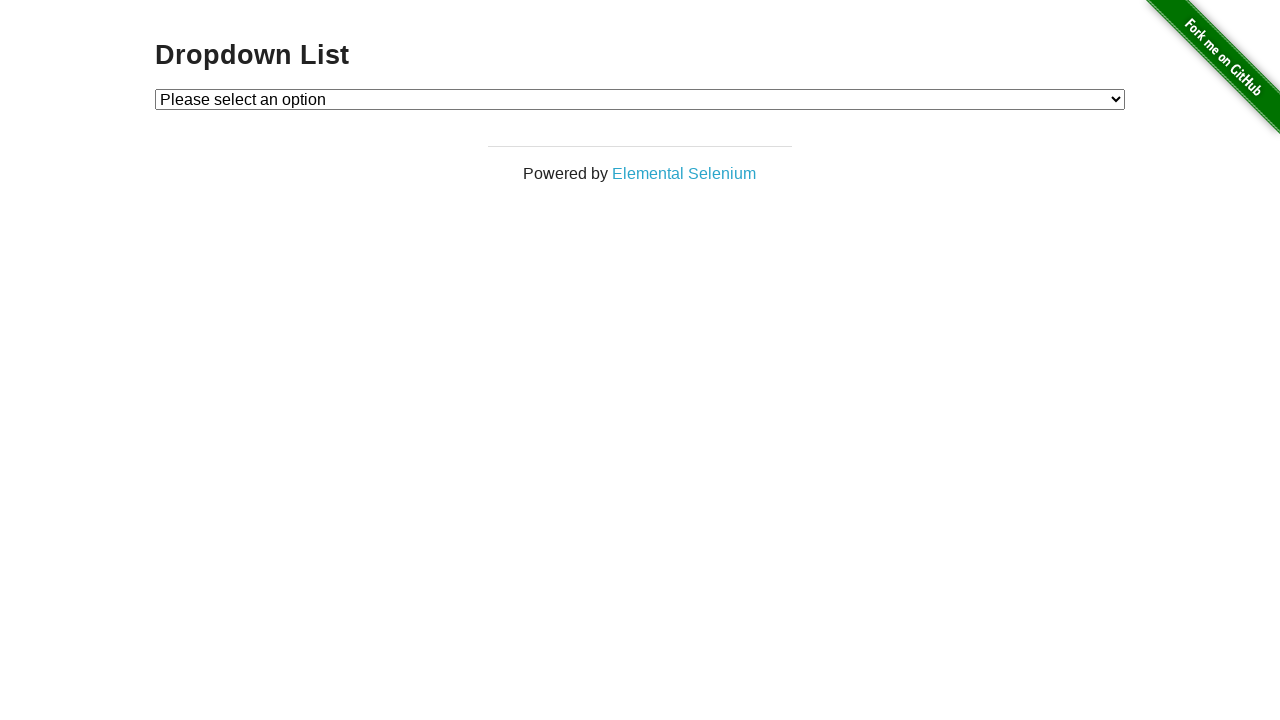

Located the dropdown element
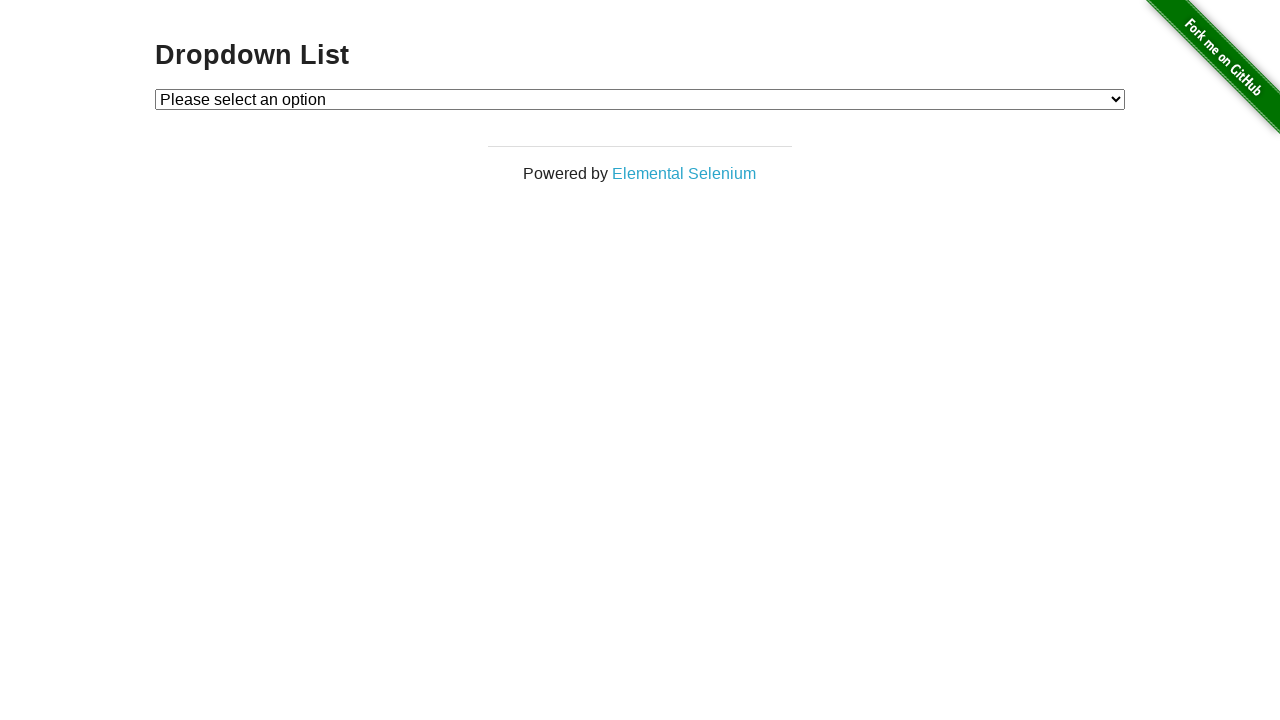

Located all dropdown option elements
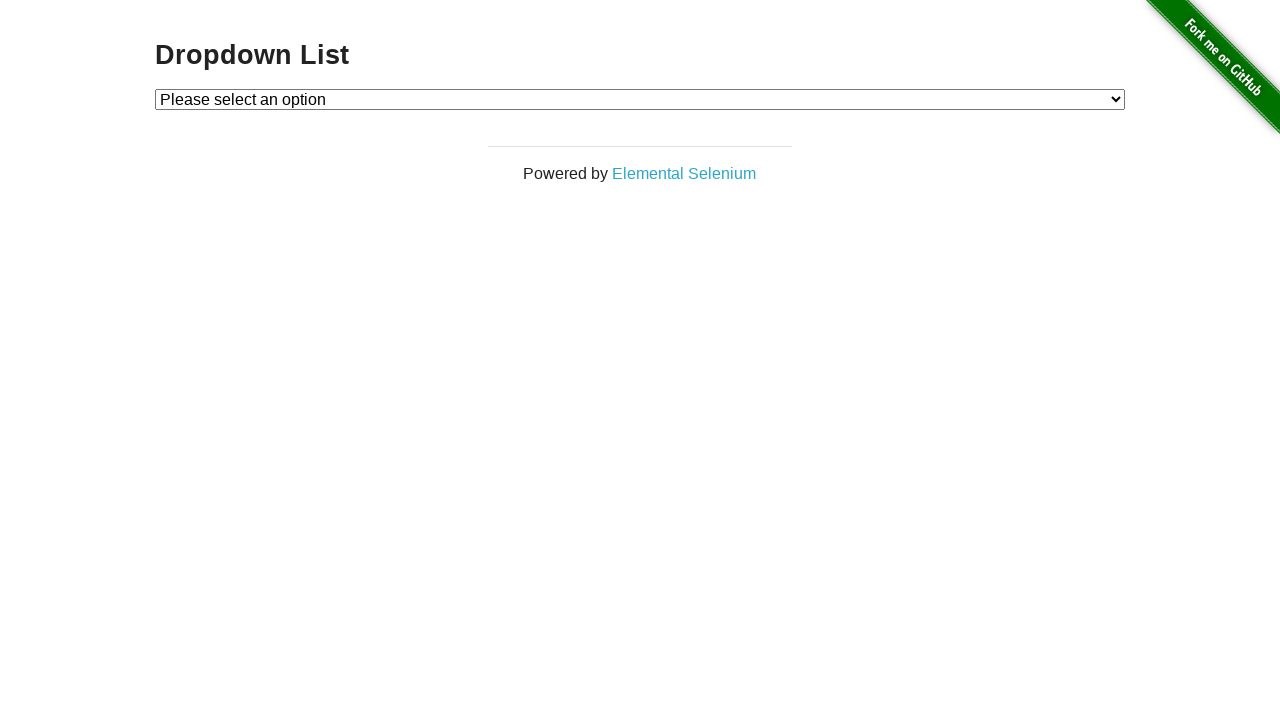

Verified first option text is 'Please select an option'
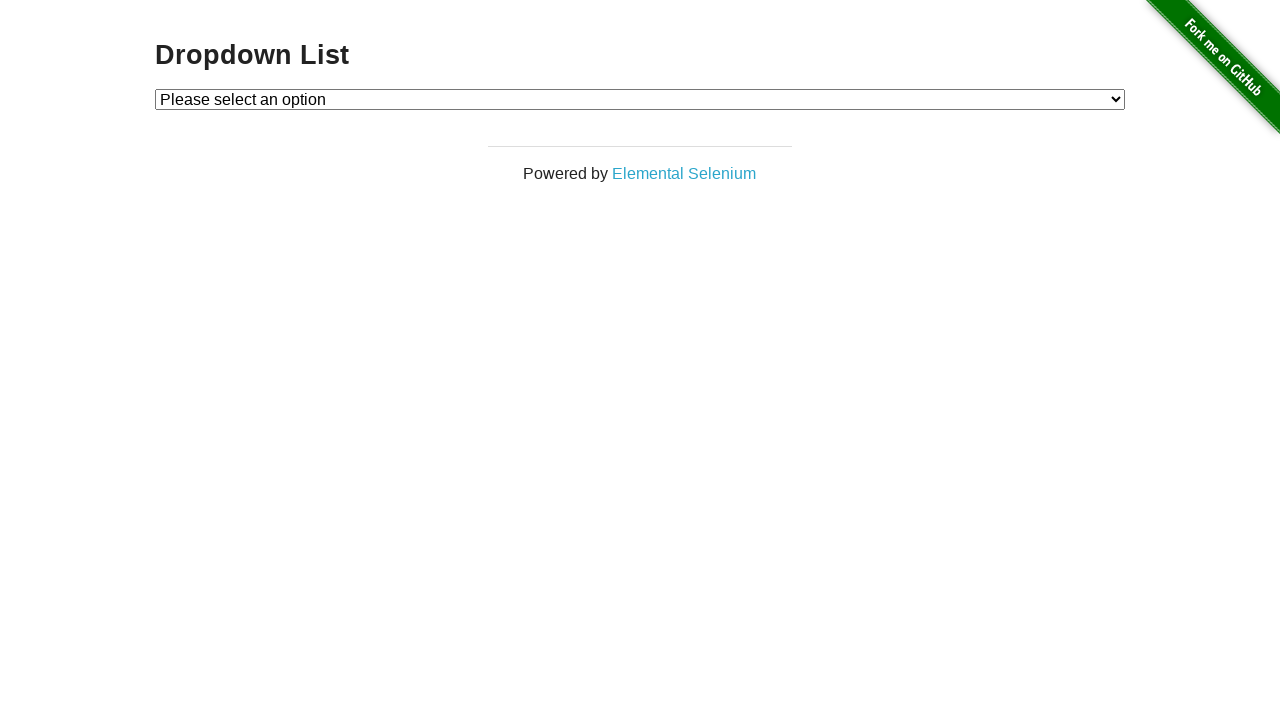

Verified second option text is 'Option 1'
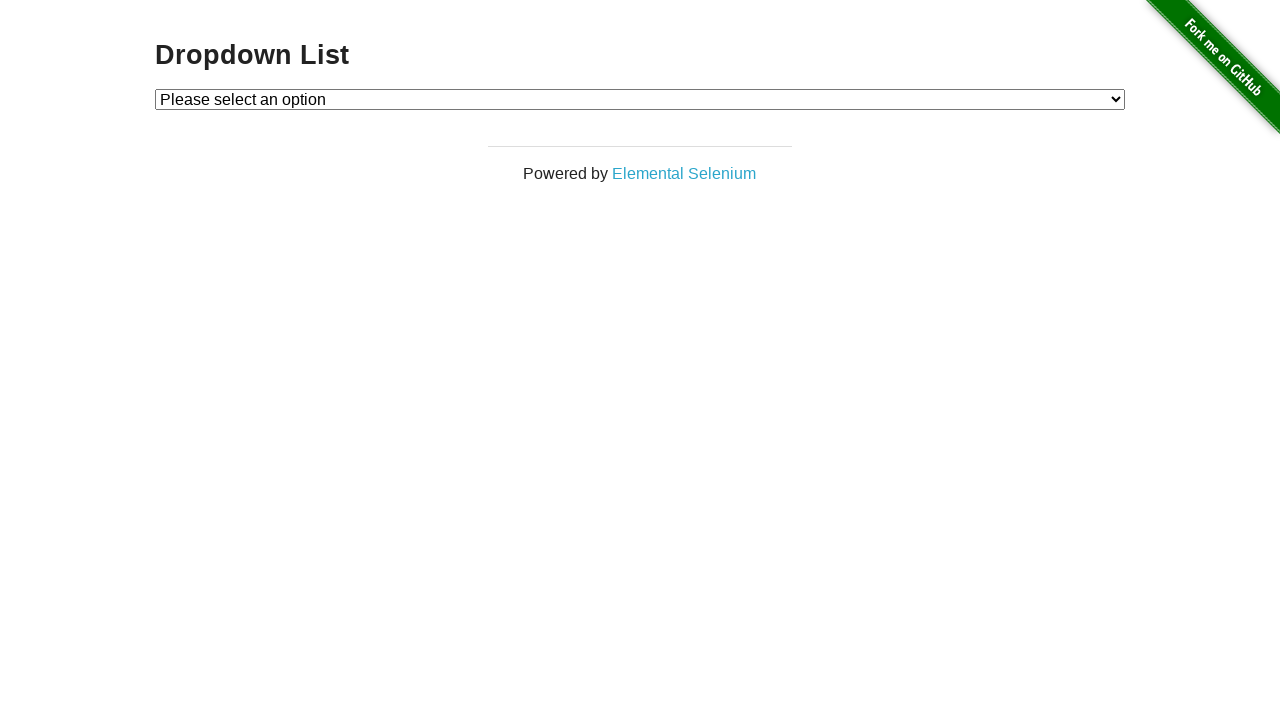

Verified third option text is 'Option 2'
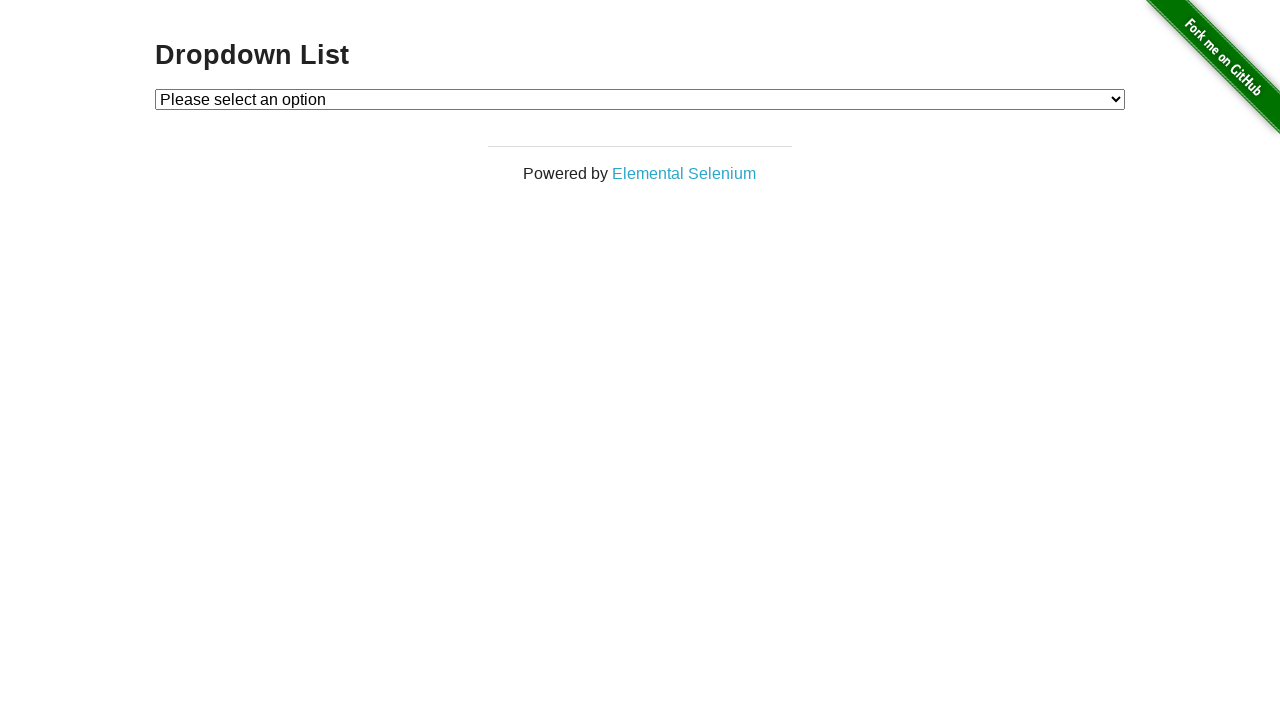

Selected 'Option 1' from the dropdown on #dropdown
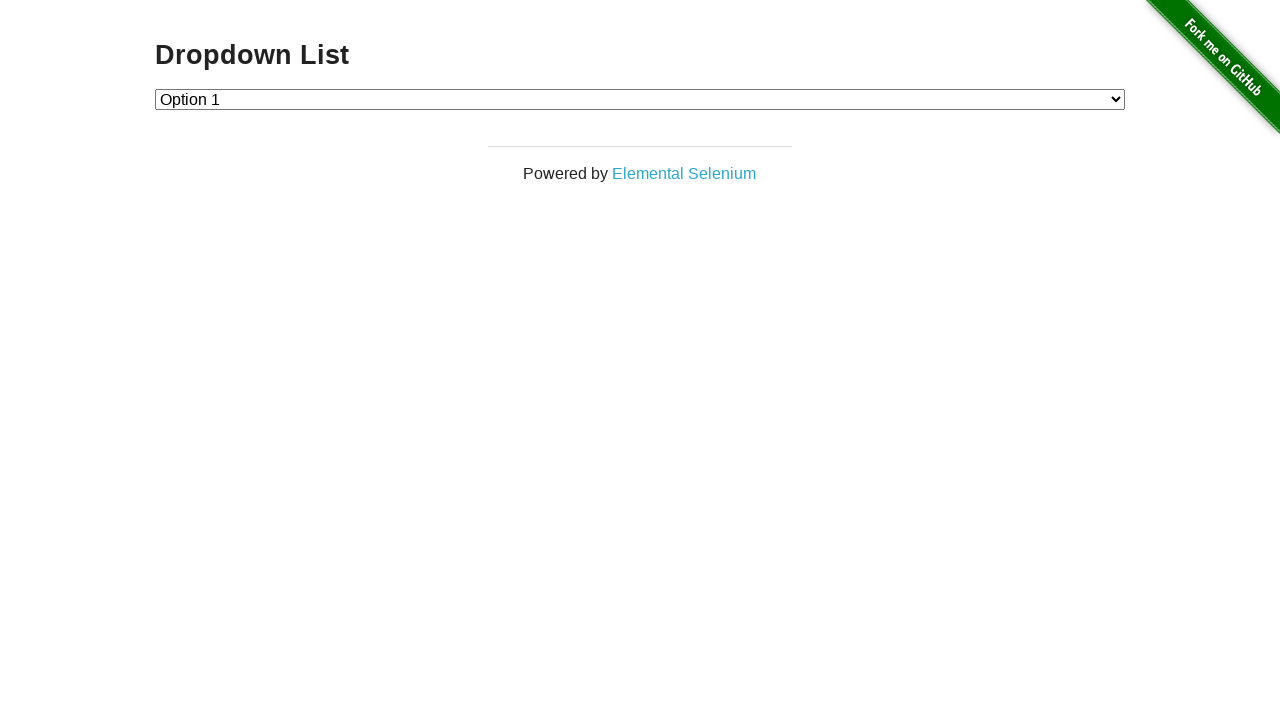

Verified 'Option 1' is now selected
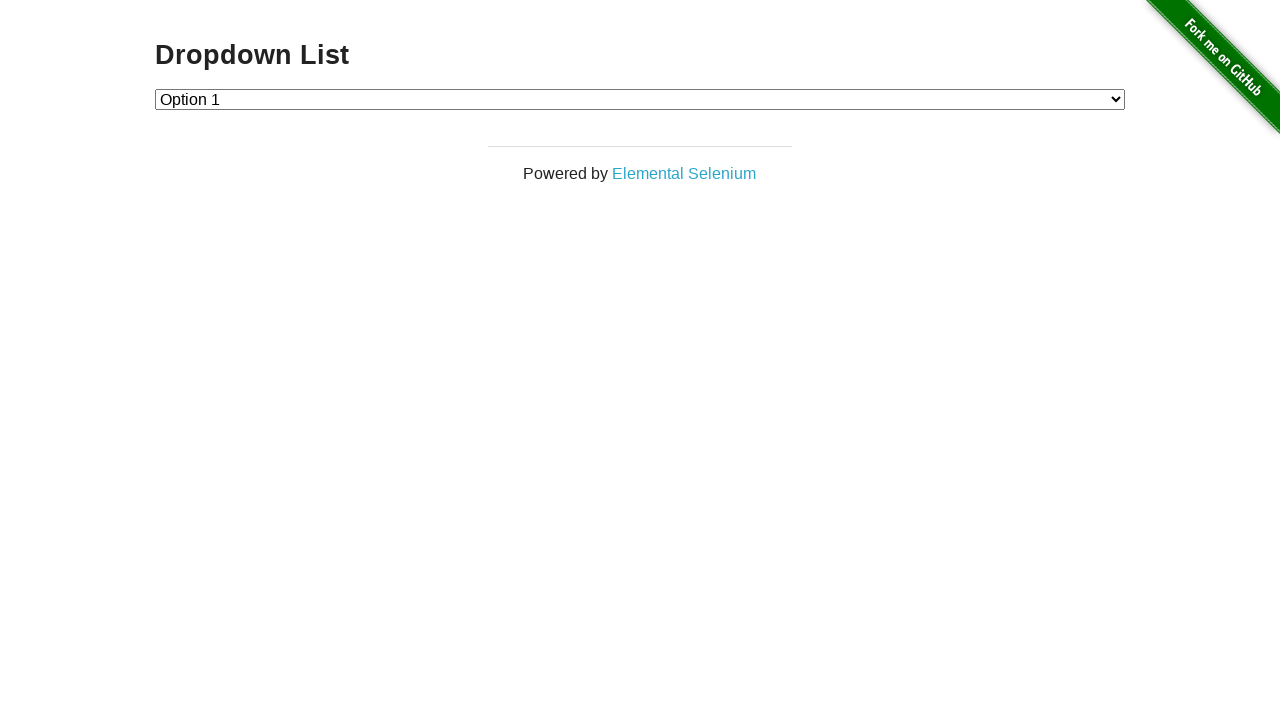

Selected 'Option 2' from the dropdown on #dropdown
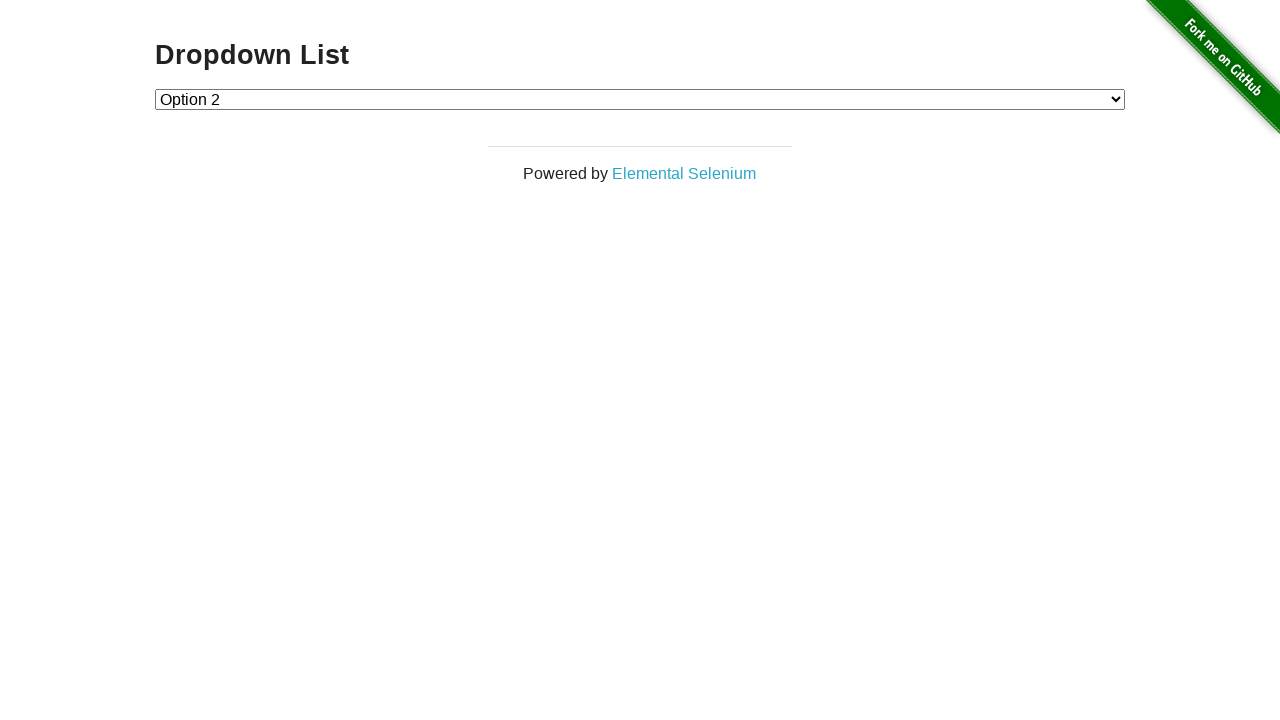

Verified 'Option 2' is now selected
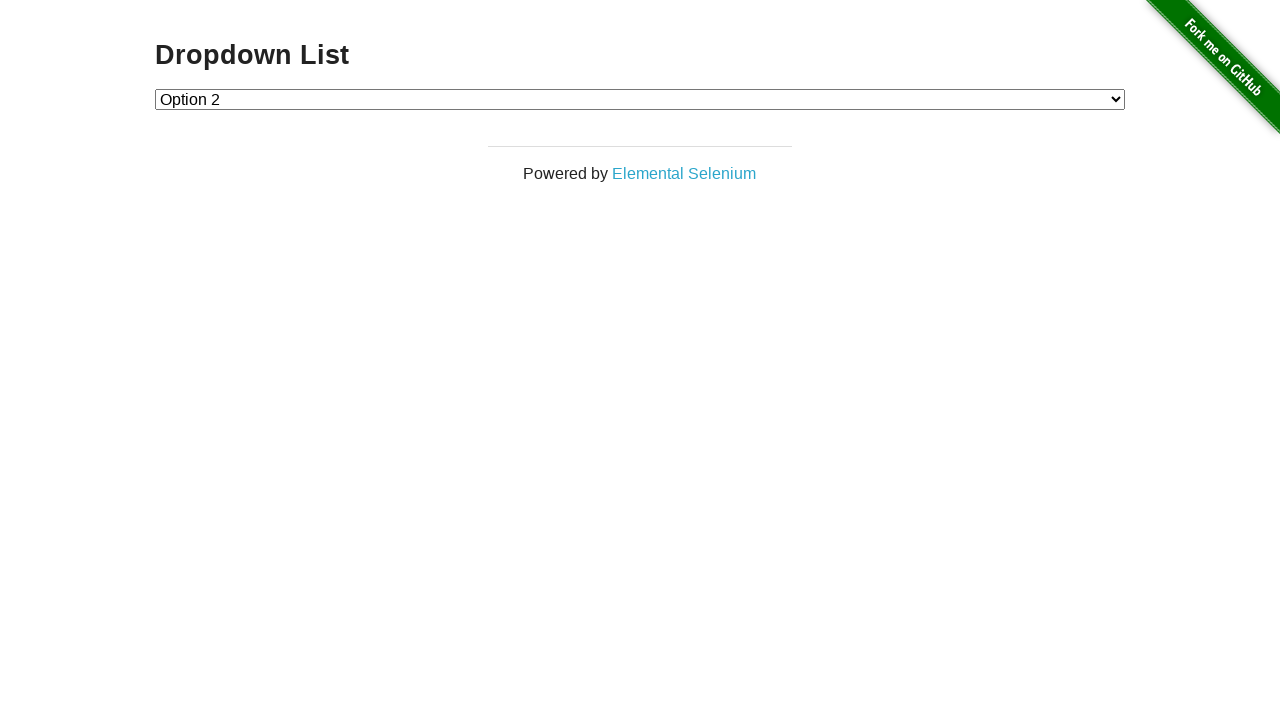

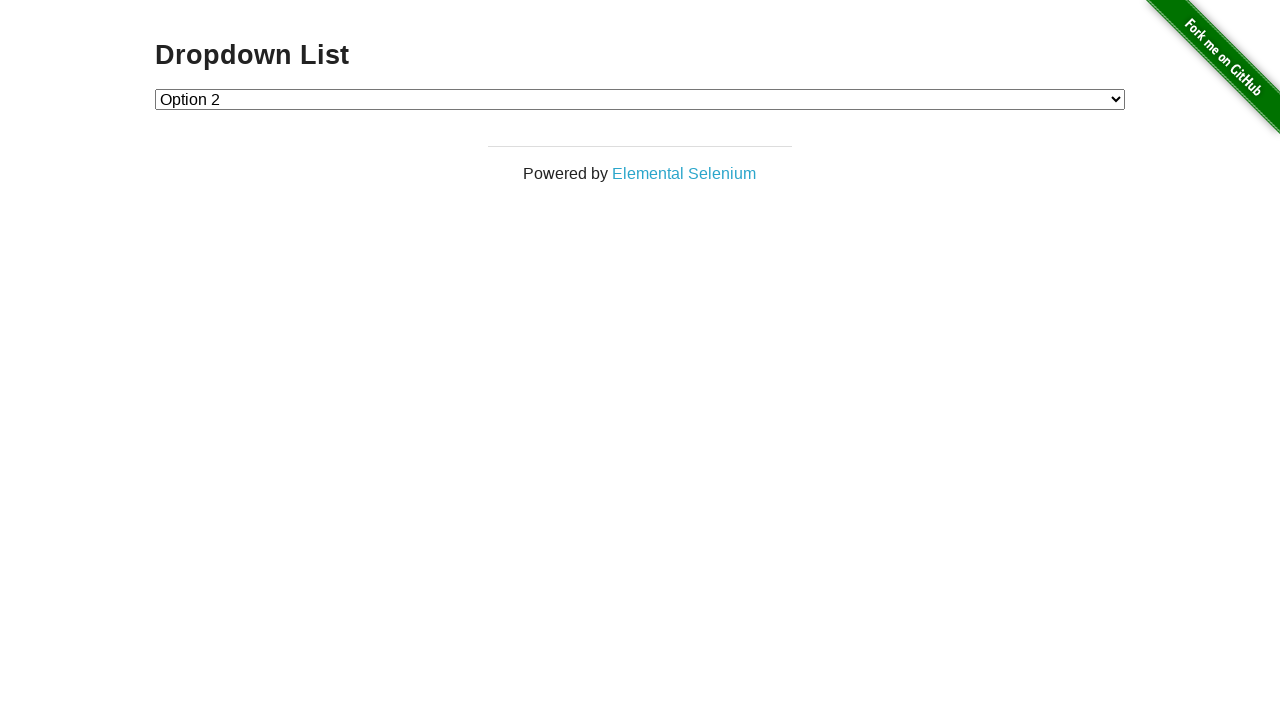